Tests web table functionality by navigating to Web Tables, adding a new record with form fields including name, email, age, salary, and department

Starting URL: https://demoqa.com

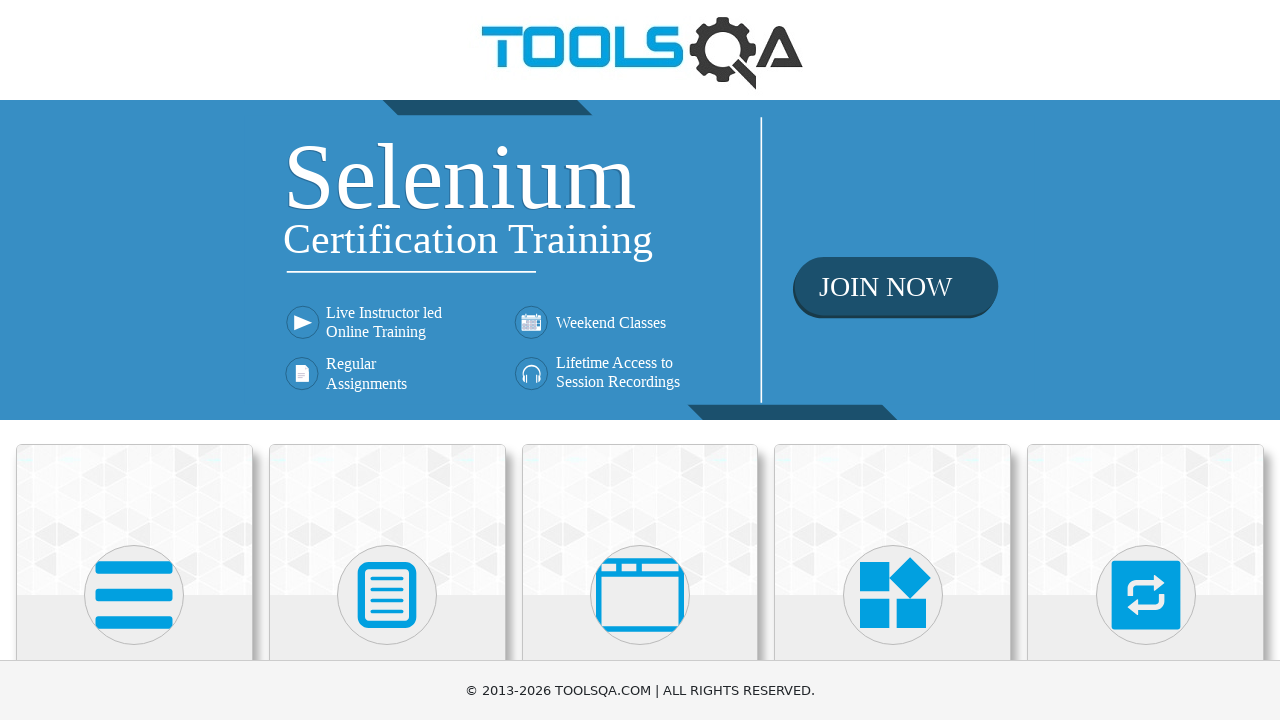

Clicked on Elements card at (134, 360) on xpath=//h5[text()='Elements']
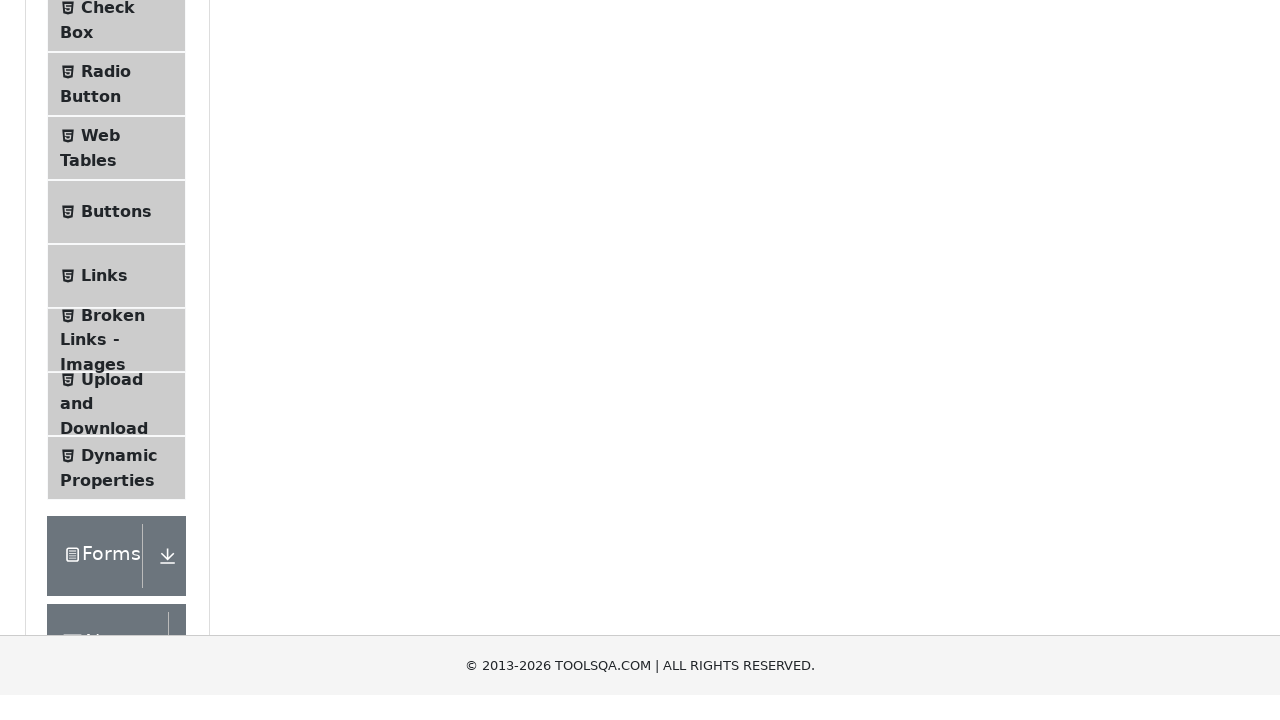

Clicked on Web Tables menu item at (100, 440) on xpath=//span[text()='Web Tables']
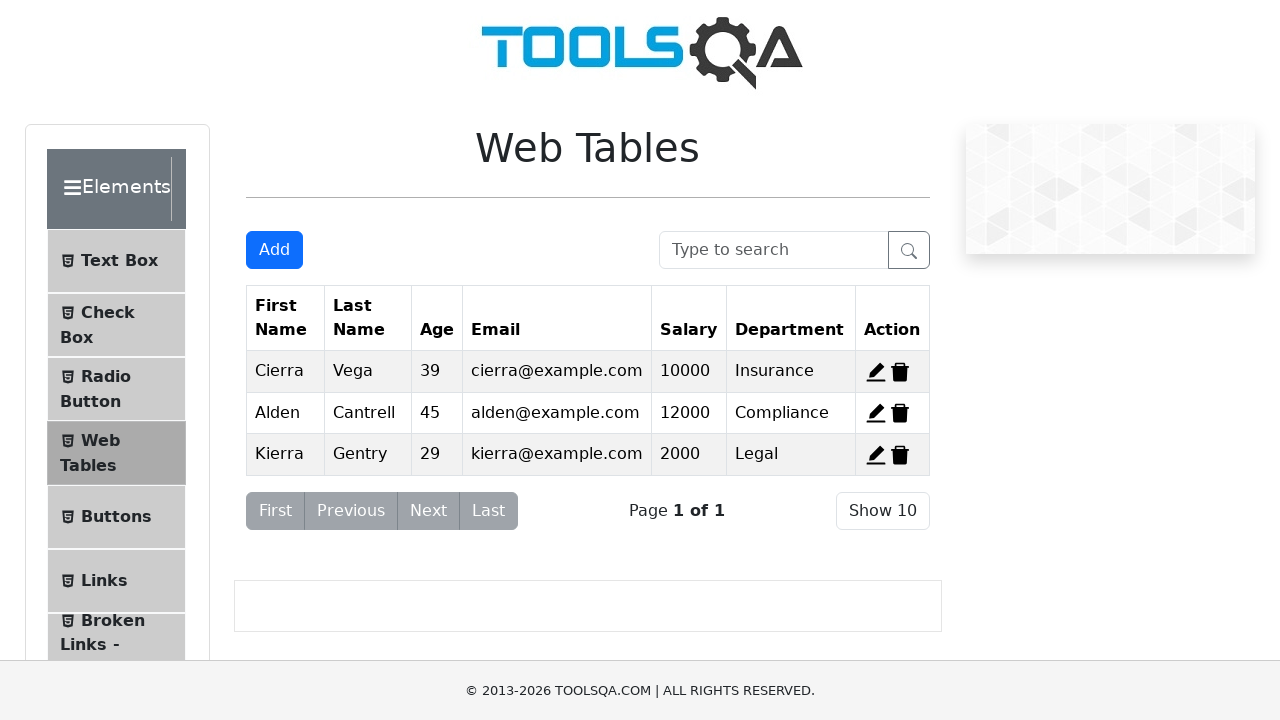

Clicked Add button to create new record at (274, 250) on xpath=//button[text()='Add']
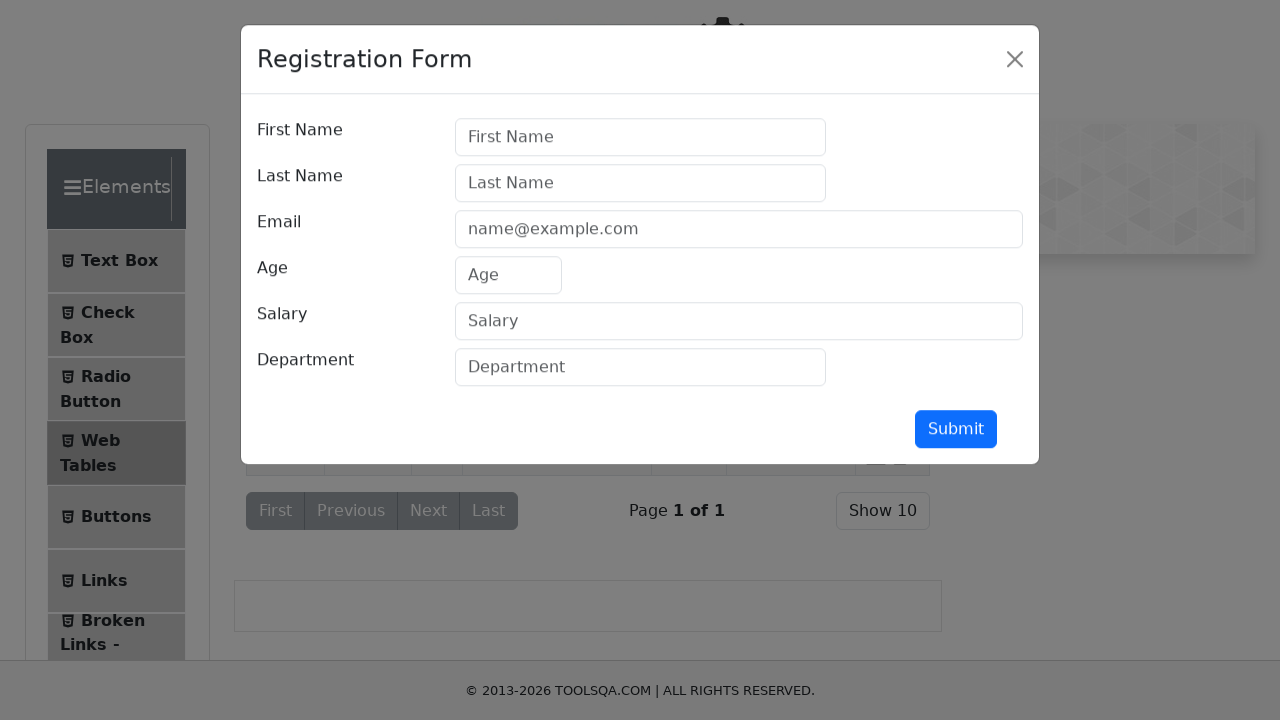

Filled first name field with 'Michael' on #firstName
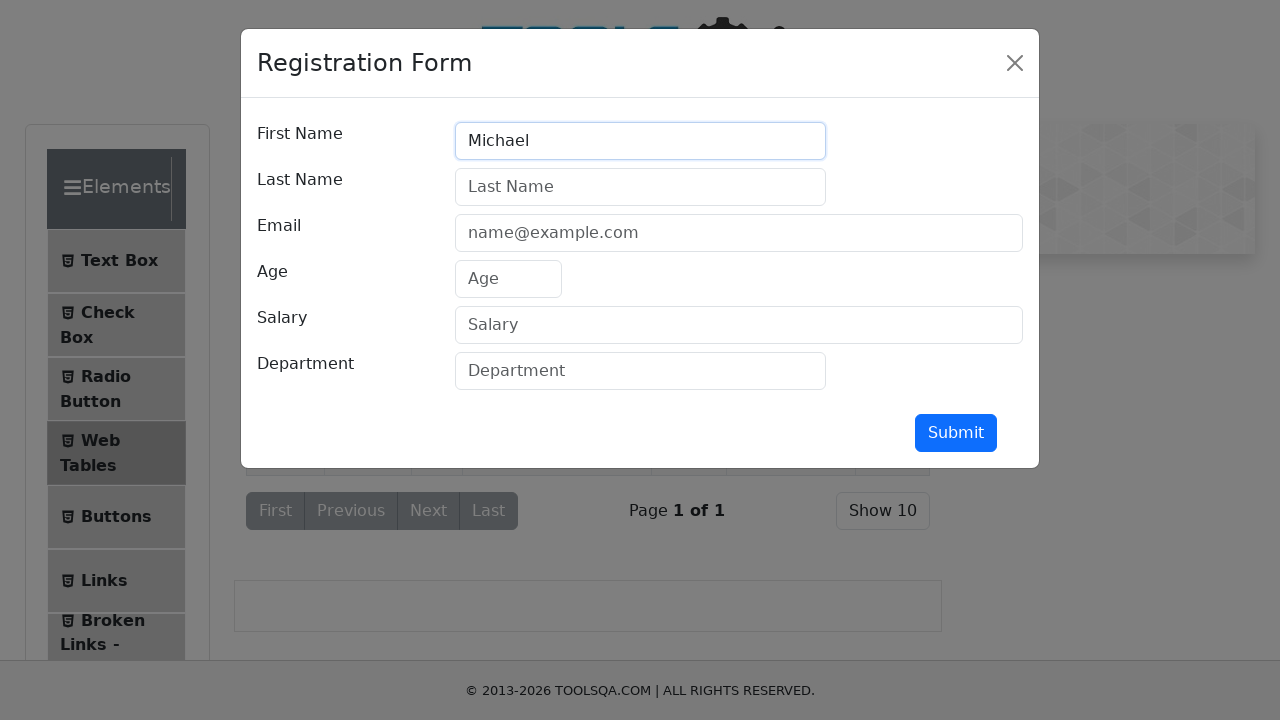

Filled last name field with 'Thompson' on #lastName
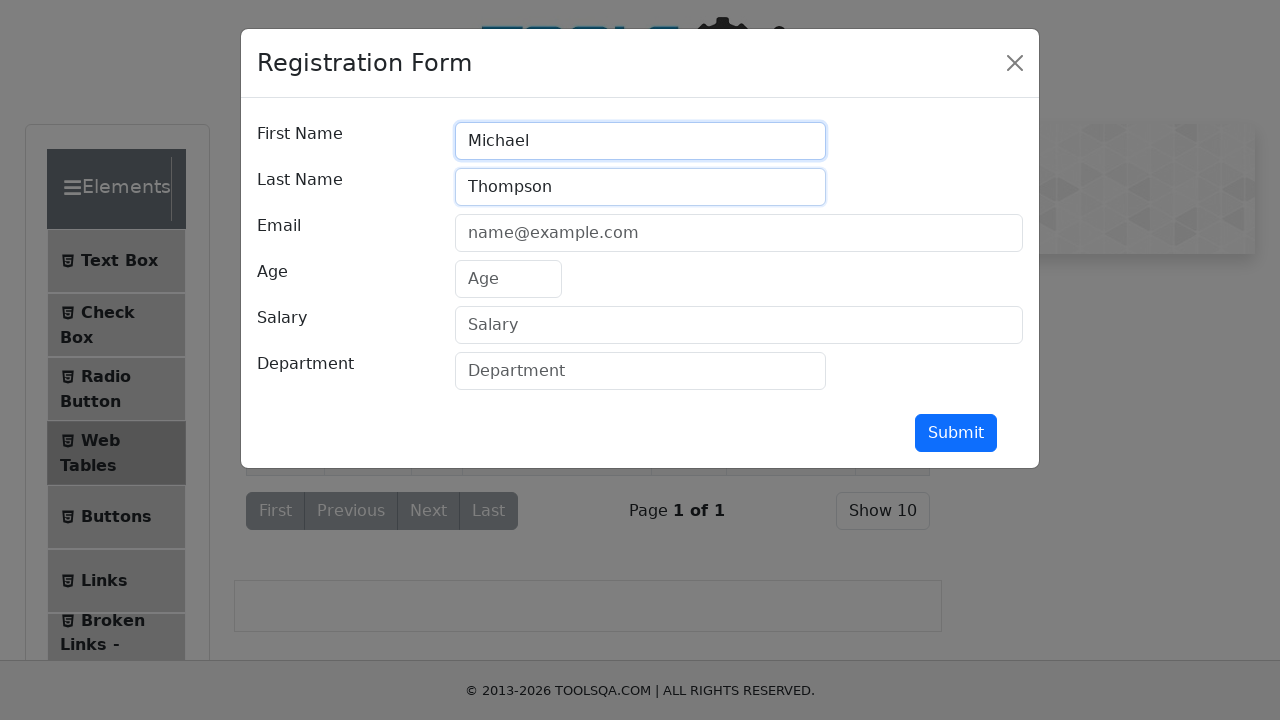

Filled email field with 'mthompson@example.com' on #userEmail
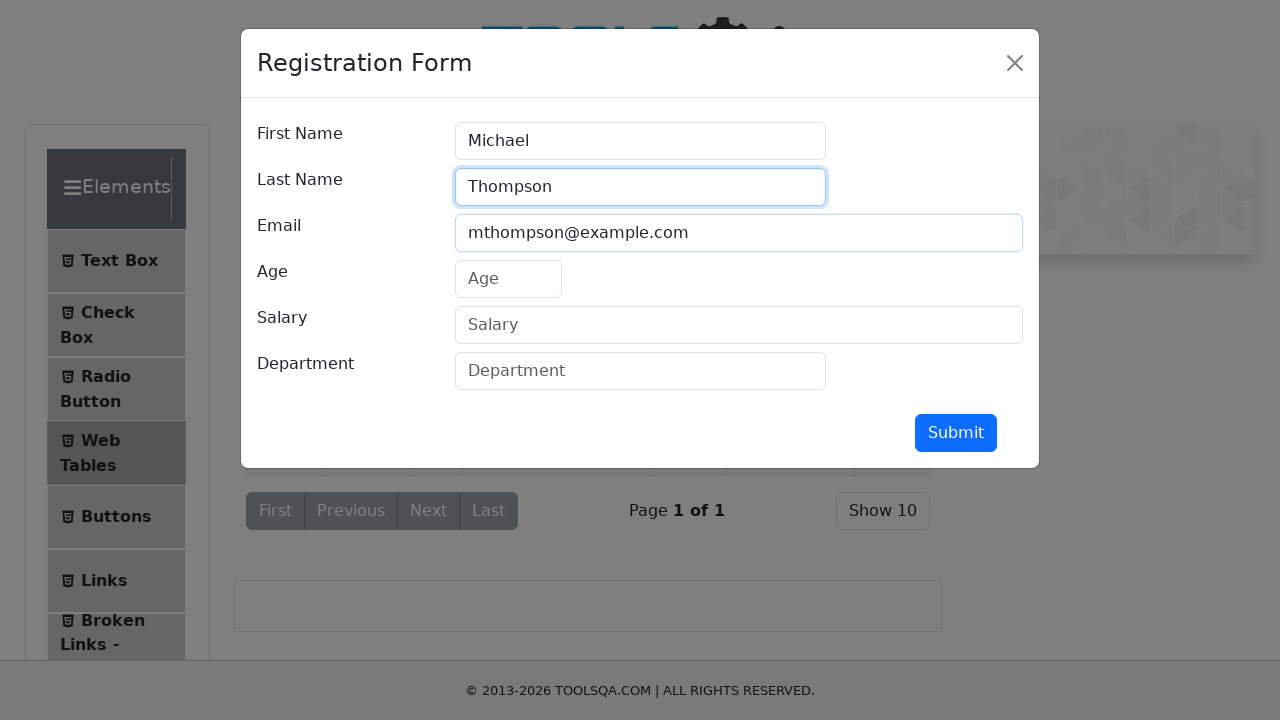

Filled age field with '32' on #age
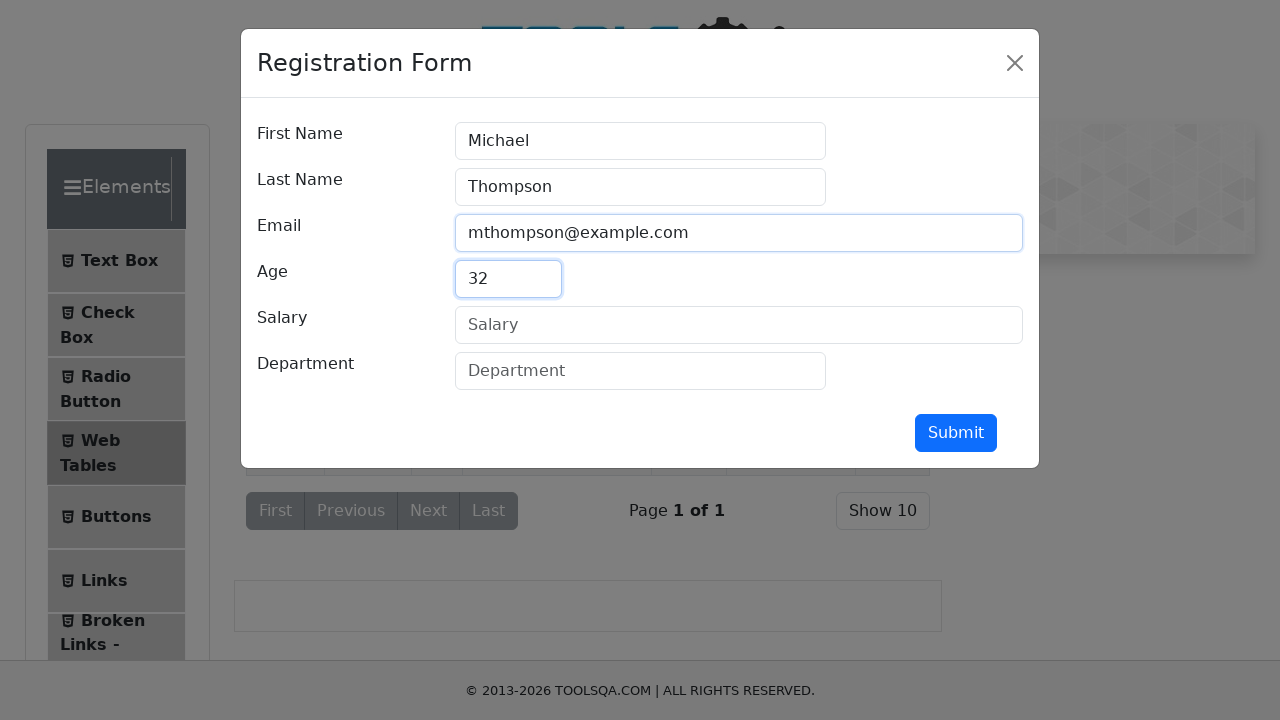

Filled salary field with '65000' on #salary
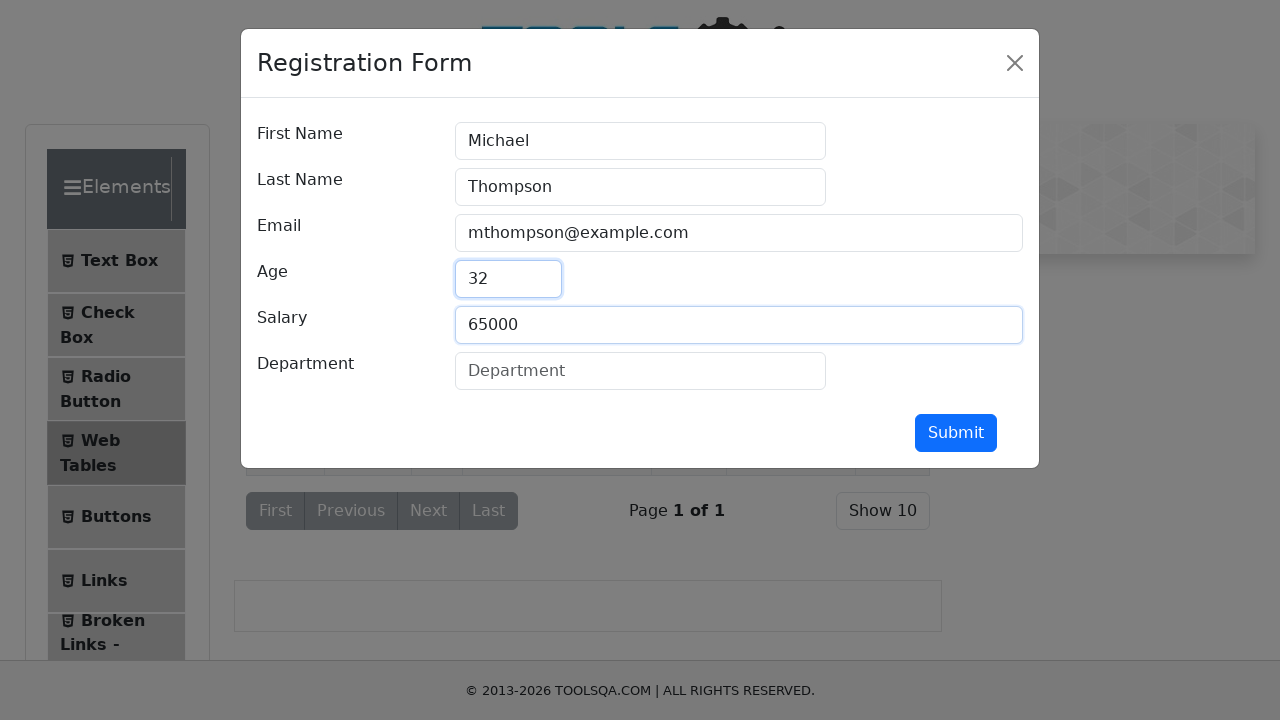

Filled department field with 'Engineering' on #department
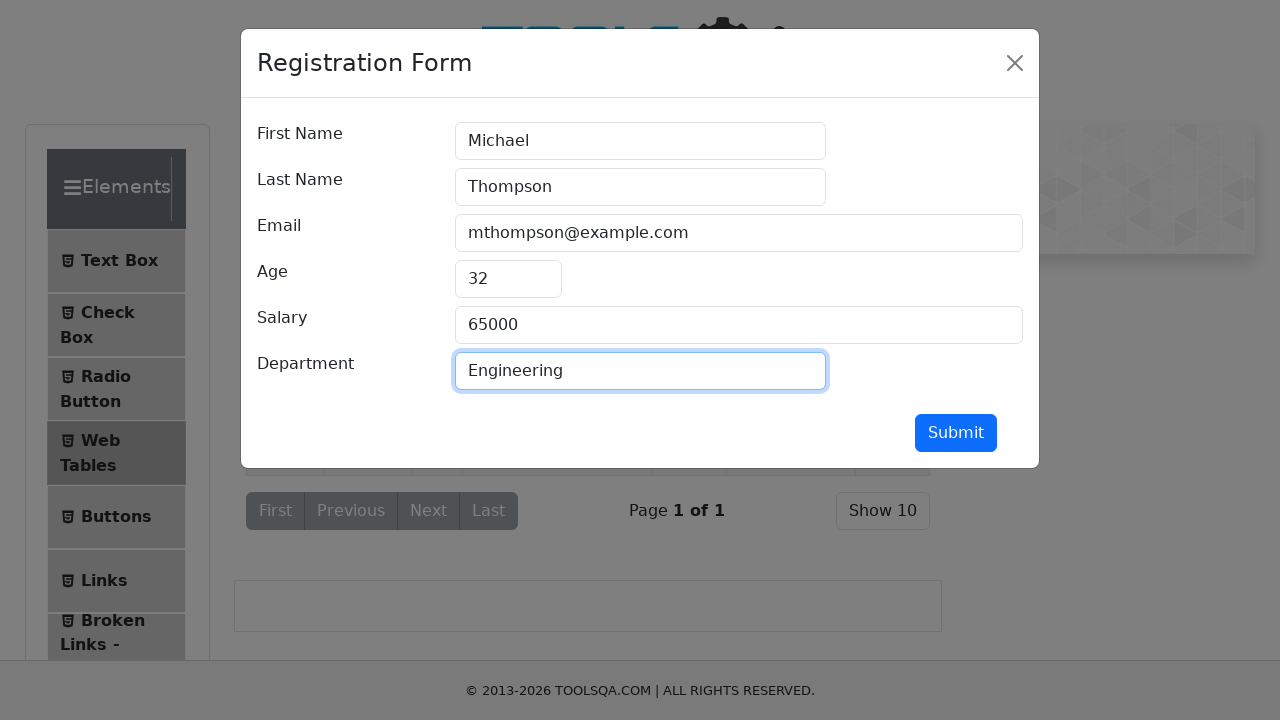

Clicked submit button to add new record at (956, 433) on #submit
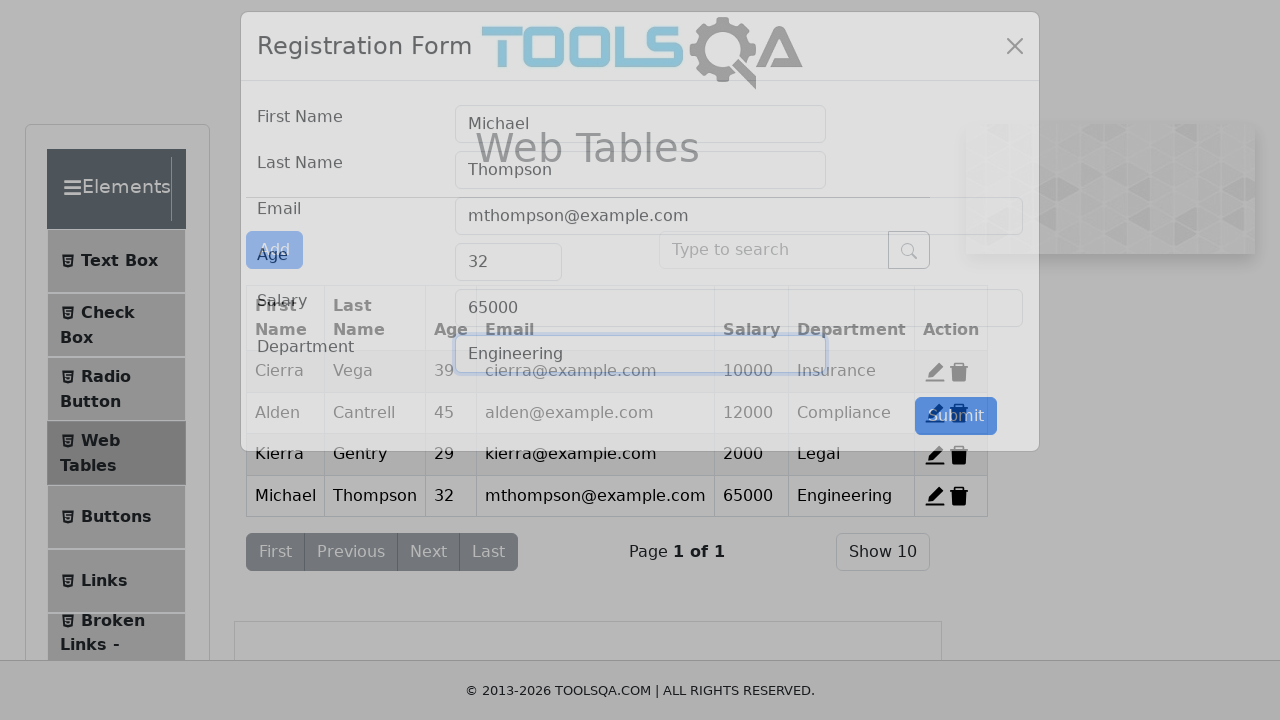

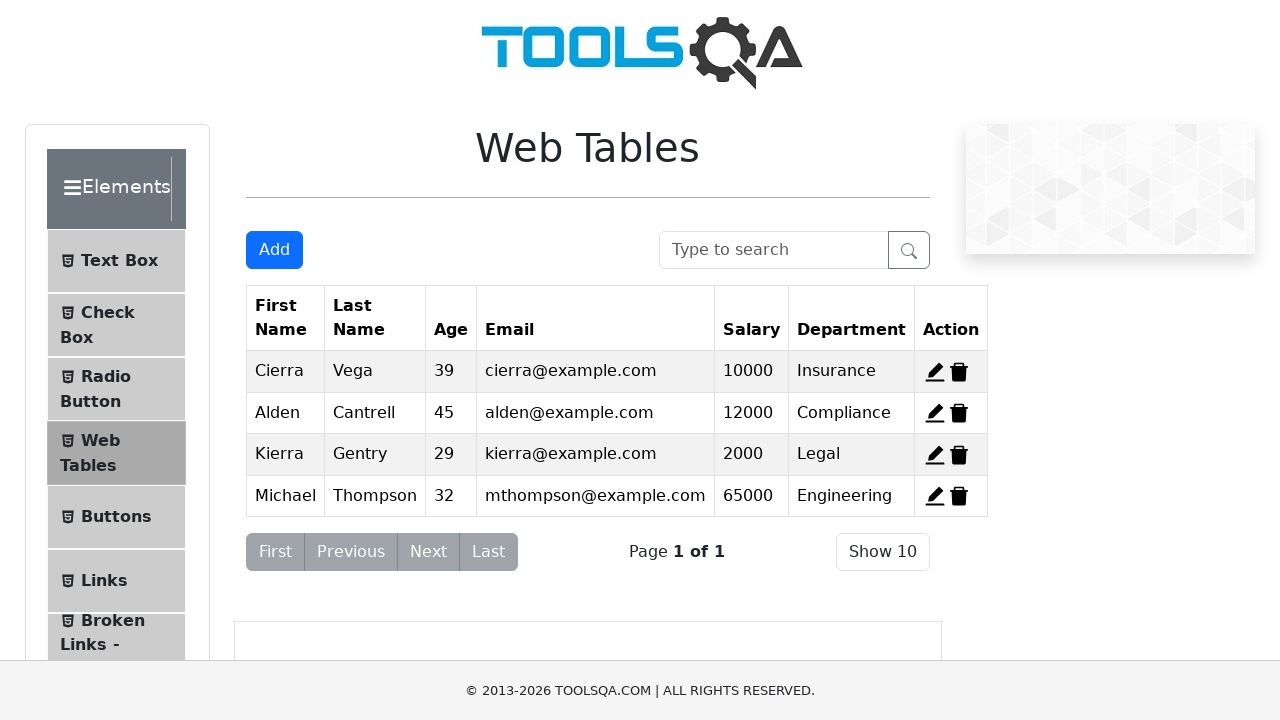